Tests table sorting by clicking the Due column header twice and verifying the column values are sorted in descending order

Starting URL: http://the-internet.herokuapp.com/tables

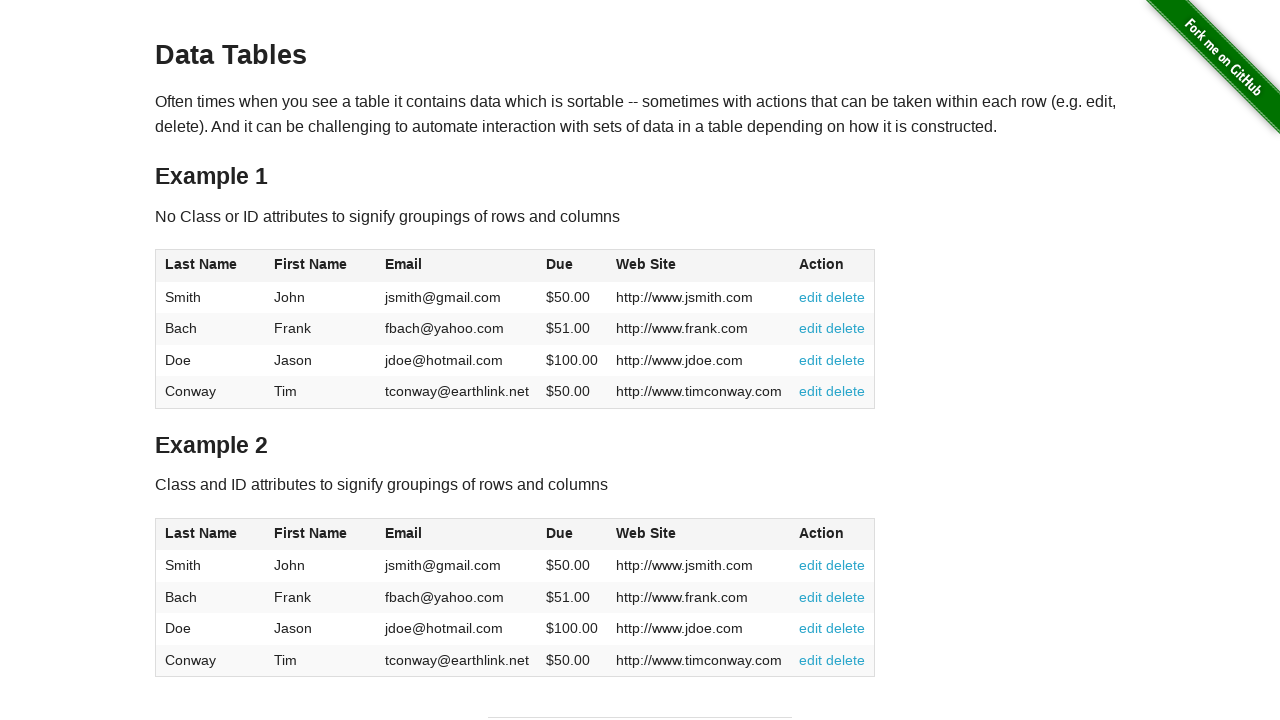

Clicked Due column header (4th column) first time for ascending sort at (572, 266) on #table1 thead tr th:nth-of-type(4)
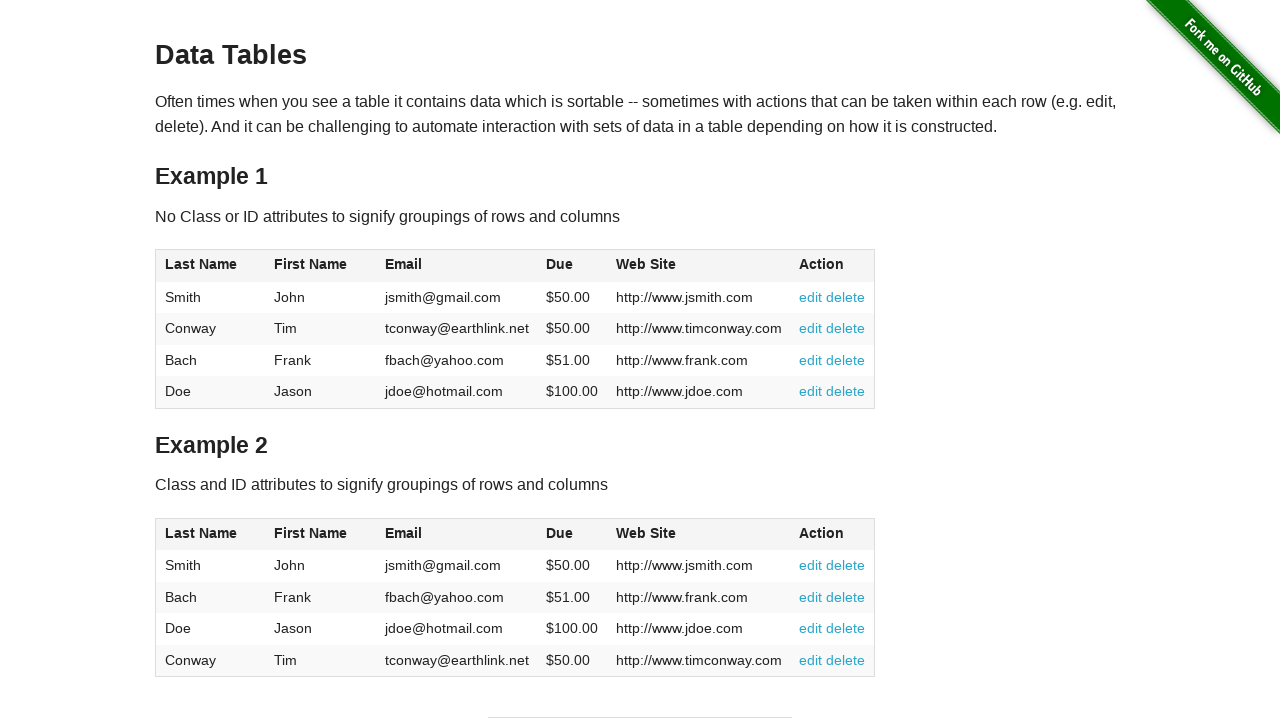

Clicked Due column header second time for descending sort at (572, 266) on #table1 thead tr th:nth-of-type(4)
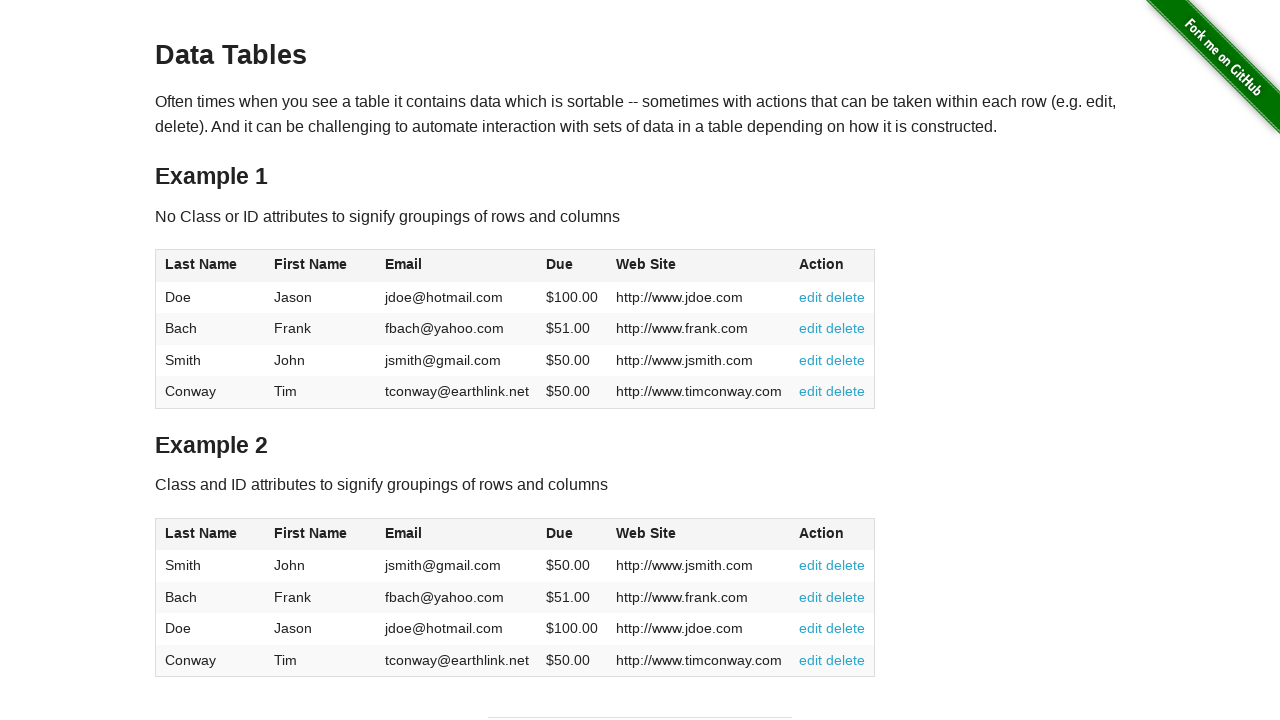

Table updated after sorting
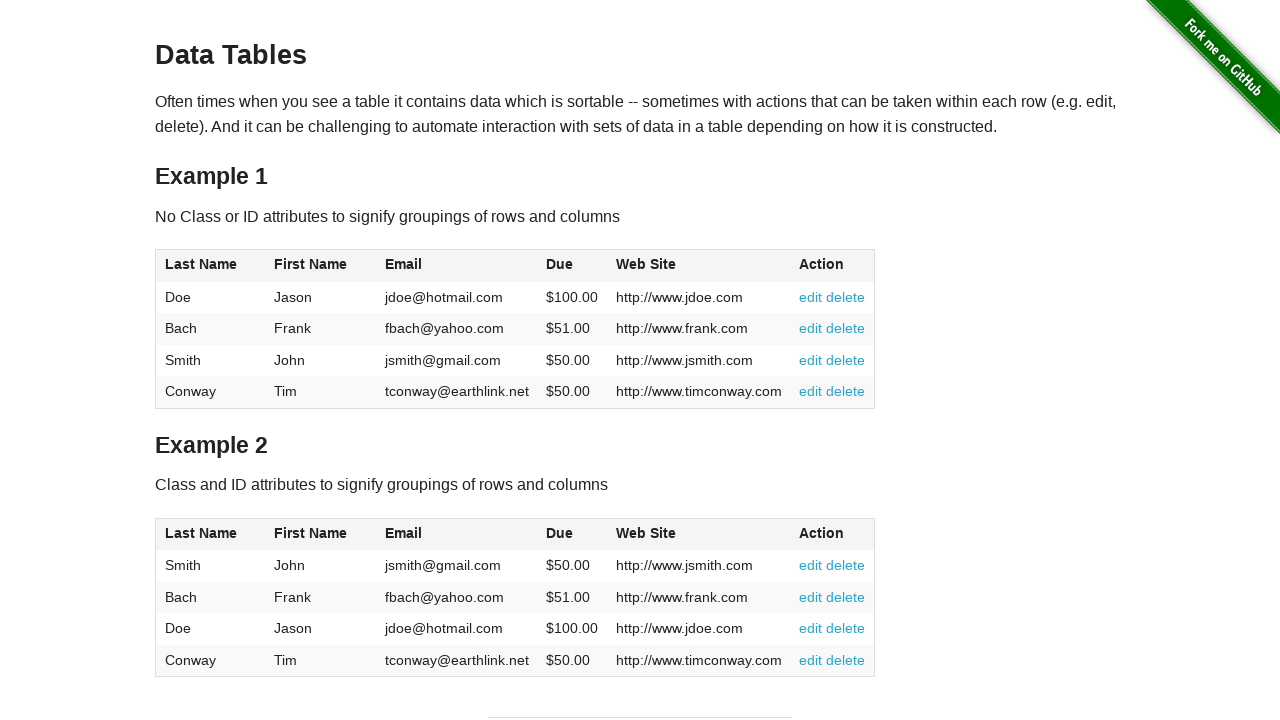

Retrieved all Due column values from table
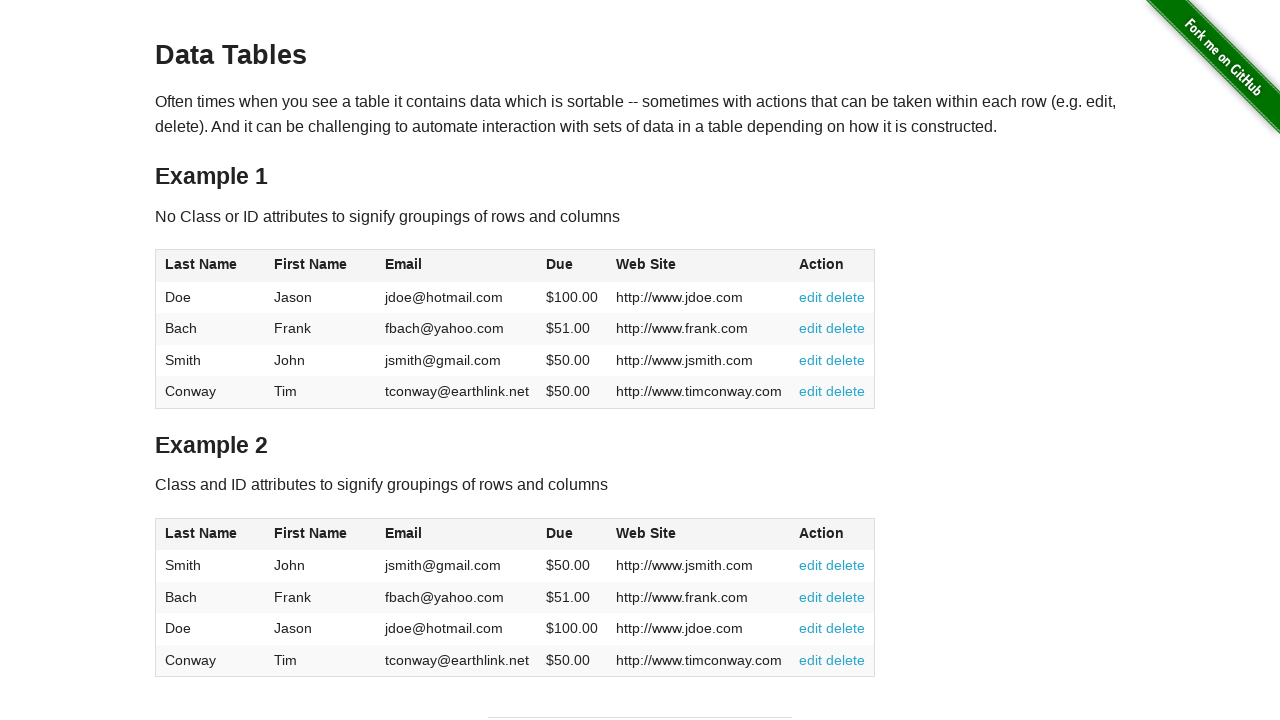

Parsed Due column values as floats
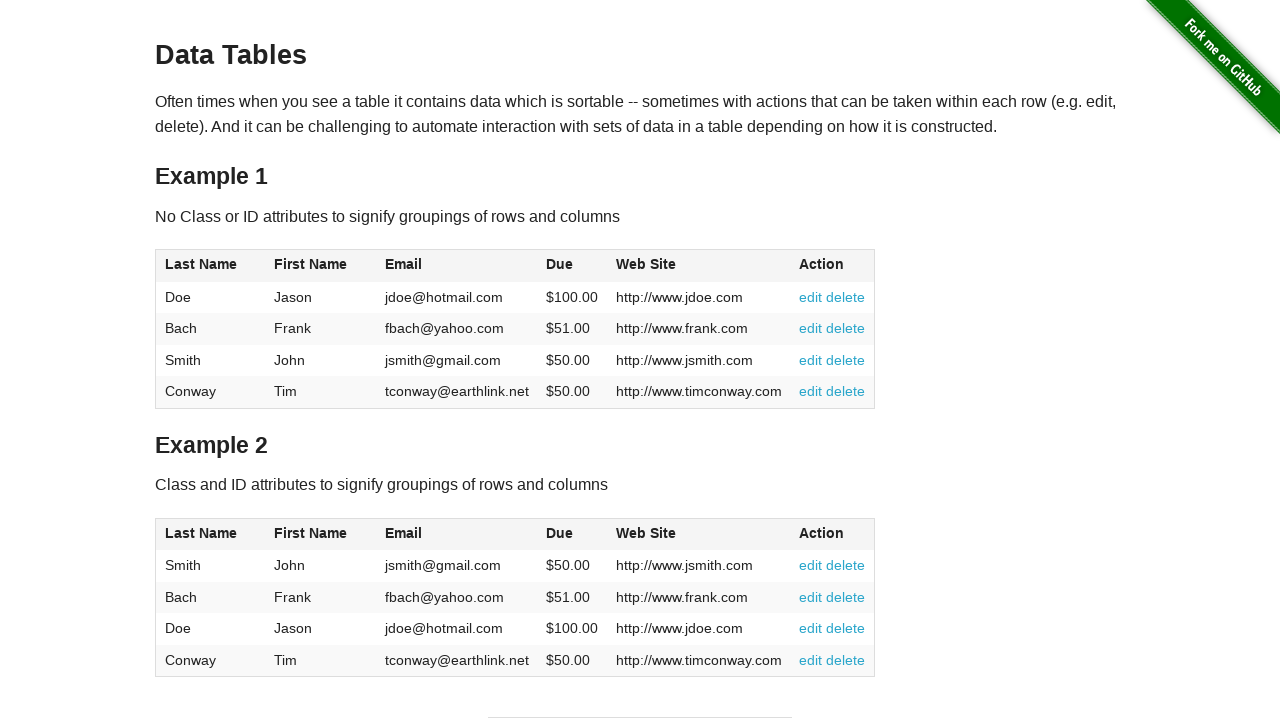

Verified Due column is sorted in descending order
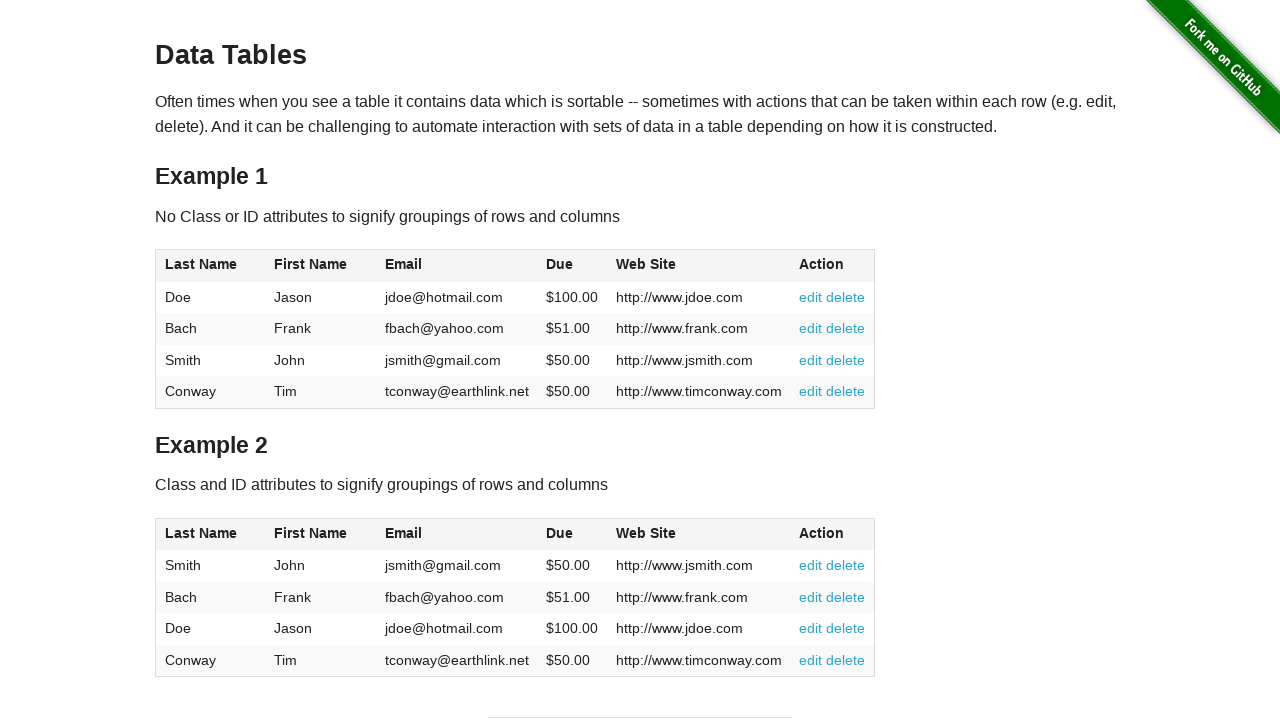

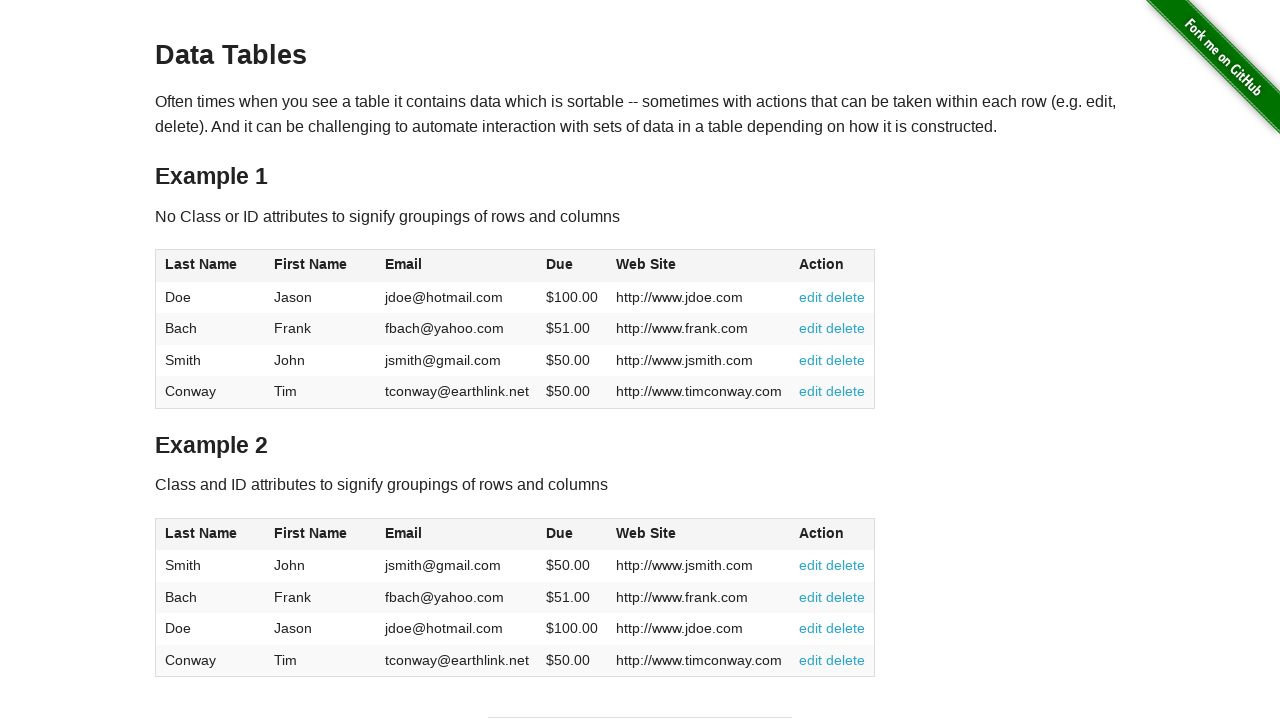